Tests the actiTime free trial signup form by filling in first name, last name, email, and company fields

Starting URL: https://www.actitime.com/free-online-trial

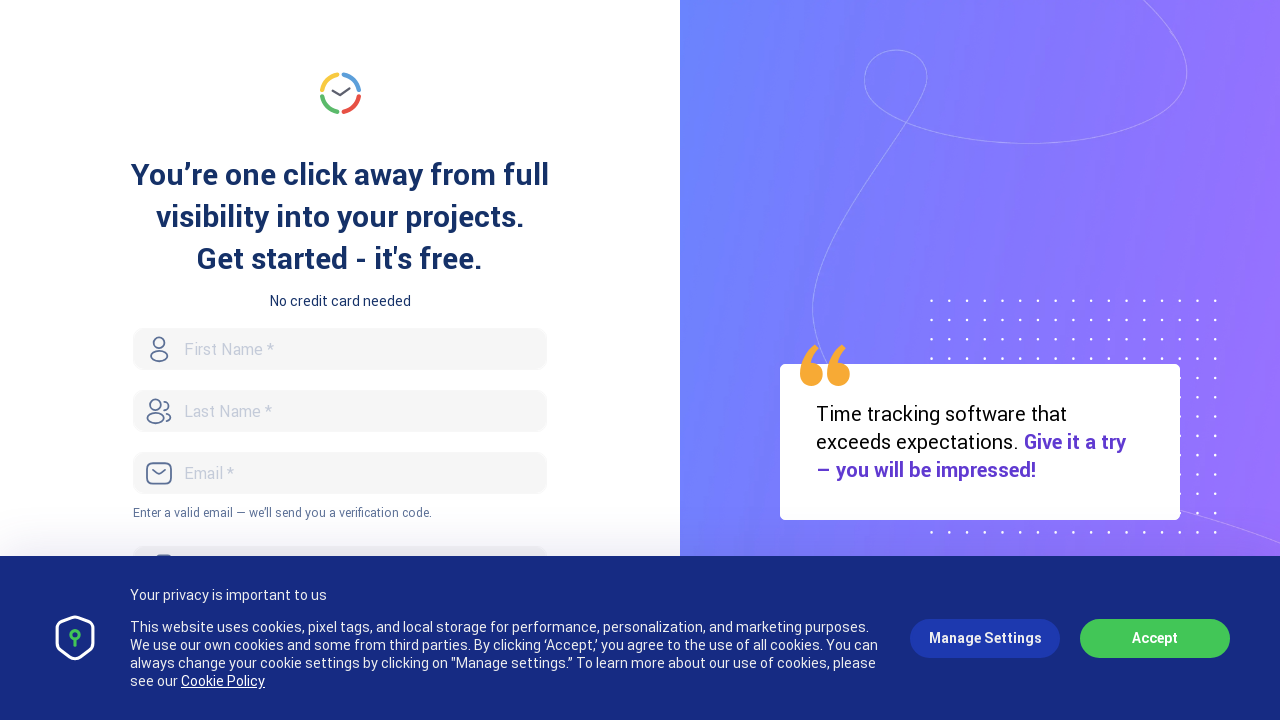

Filled first name field with 'Marcus' on #FirstName
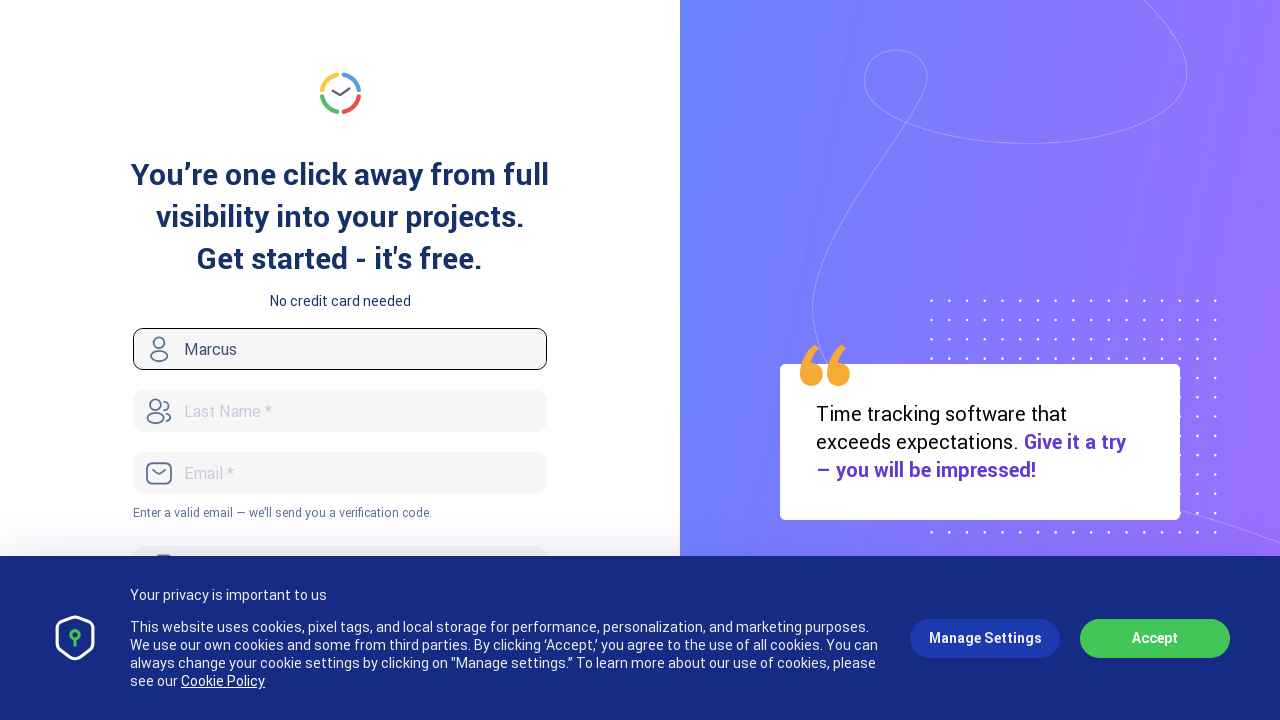

Filled last name field with 'Henderson' on #LastName
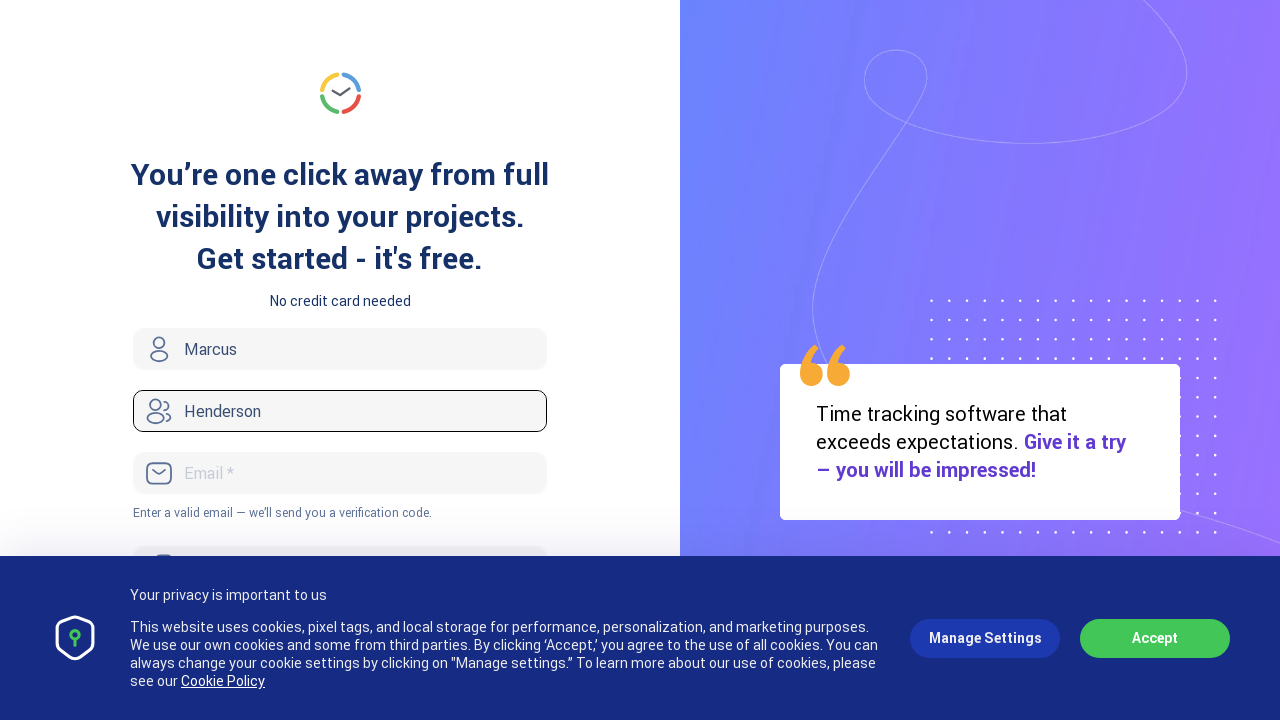

Filled email field with 'marcus.henderson@testmail.com' on #Email
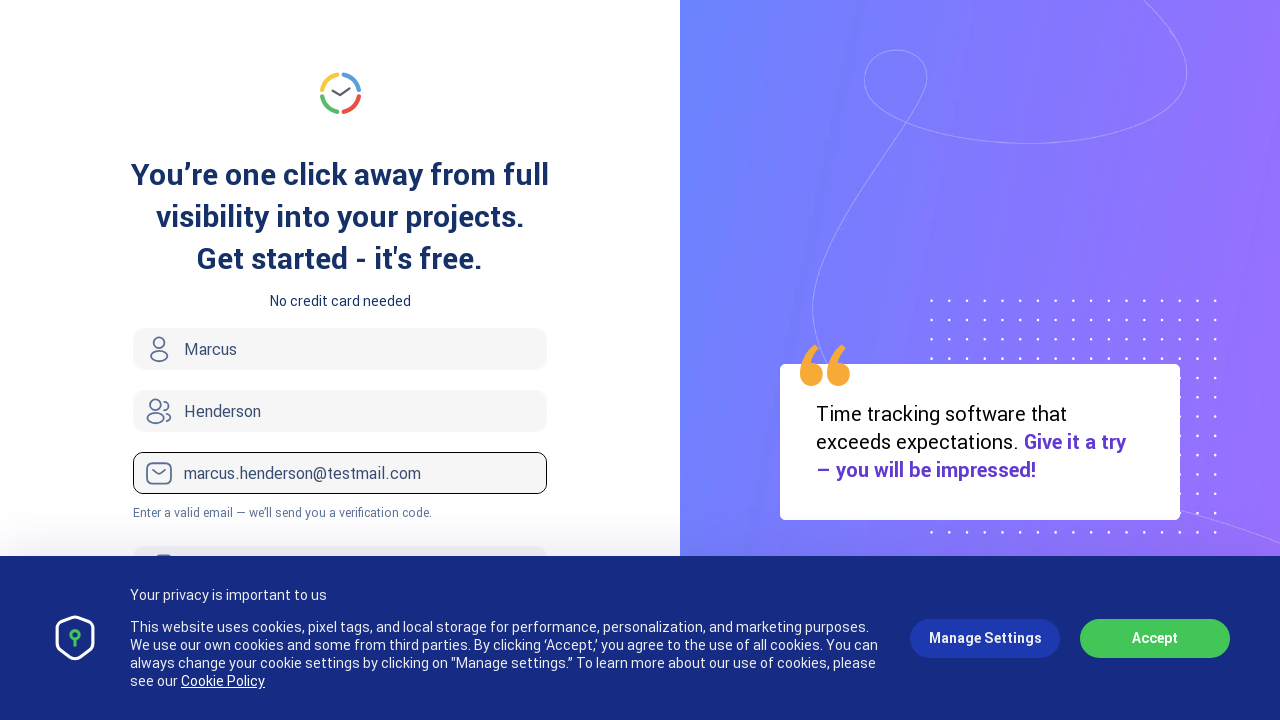

Filled company field with 'TechSolutions Inc' on #Company
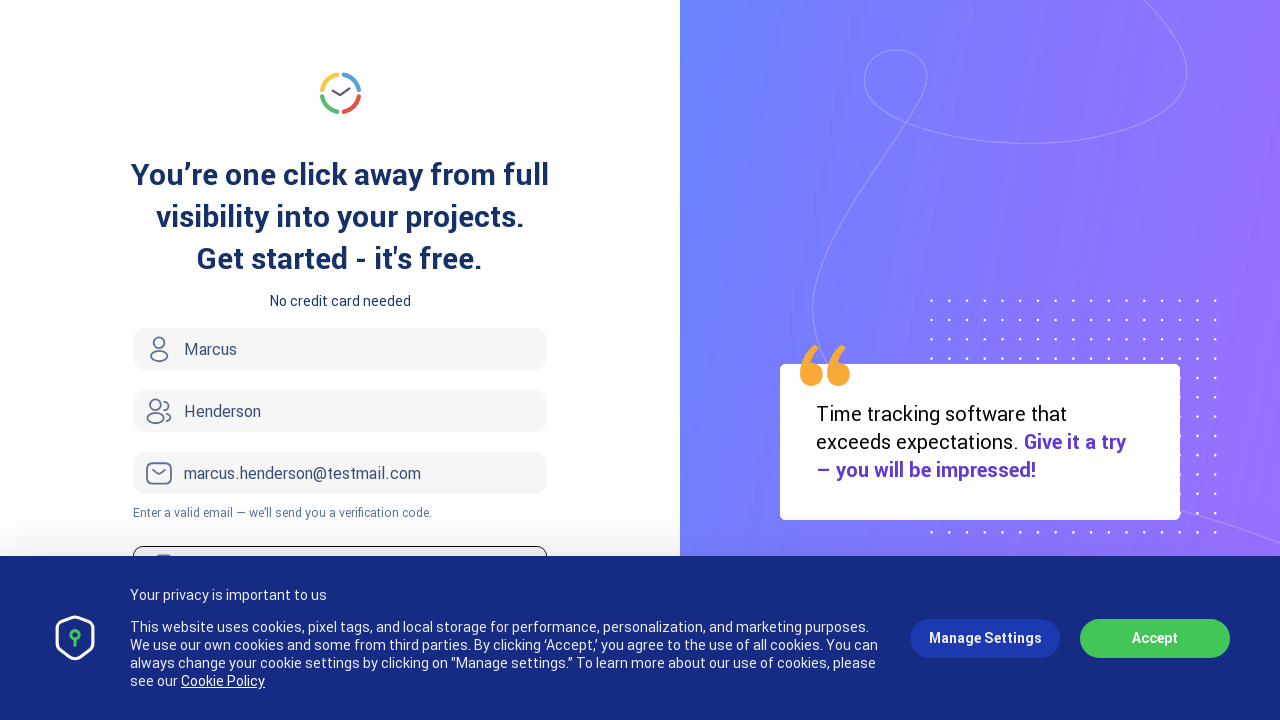

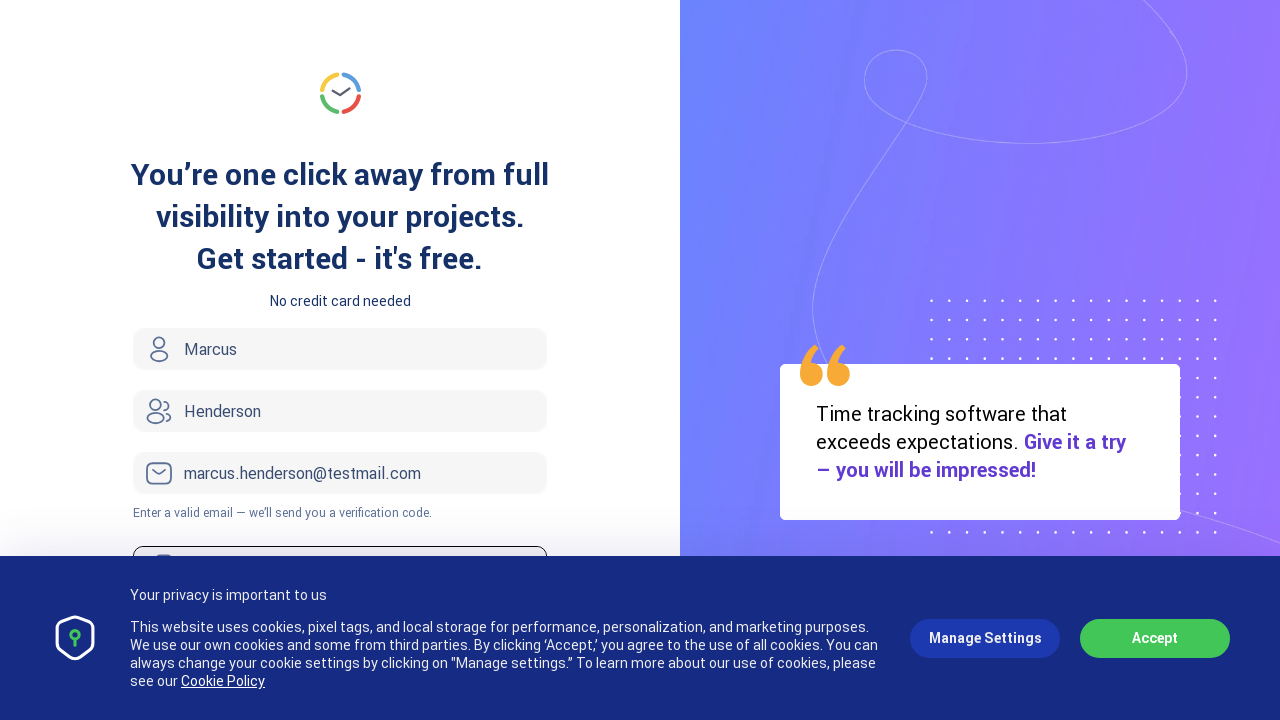